Tests hover functionality on the DemoQA tool-tips page by hovering over a button and a text field to trigger tooltips.

Starting URL: https://demoqa.com/tool-tips

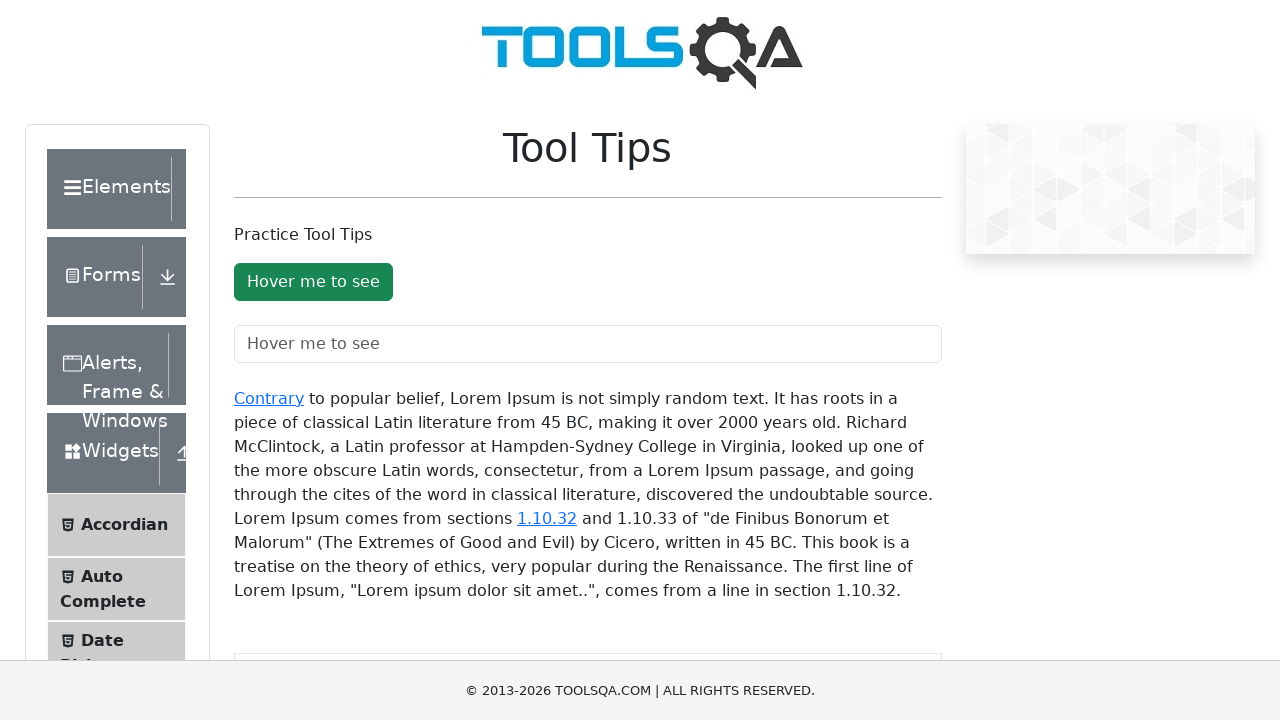

Hovered over button to trigger tooltip at (313, 282) on #toolTipButton
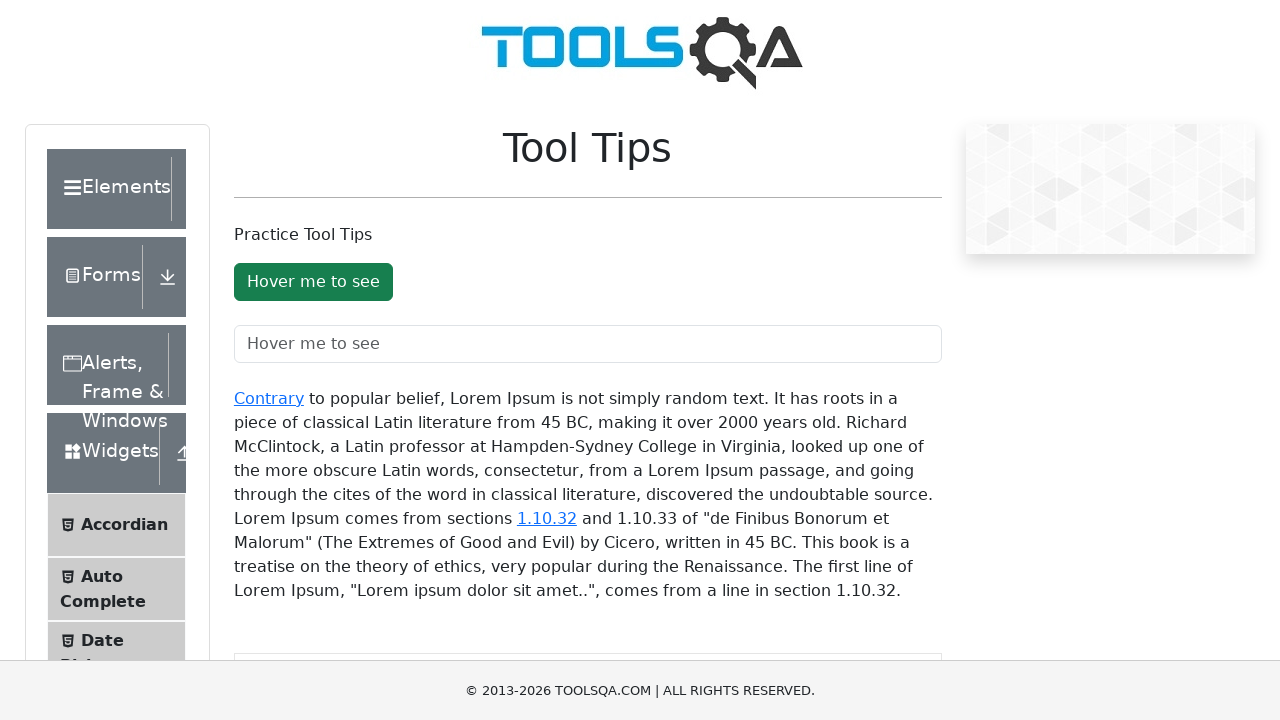

Waited for tooltip to appear
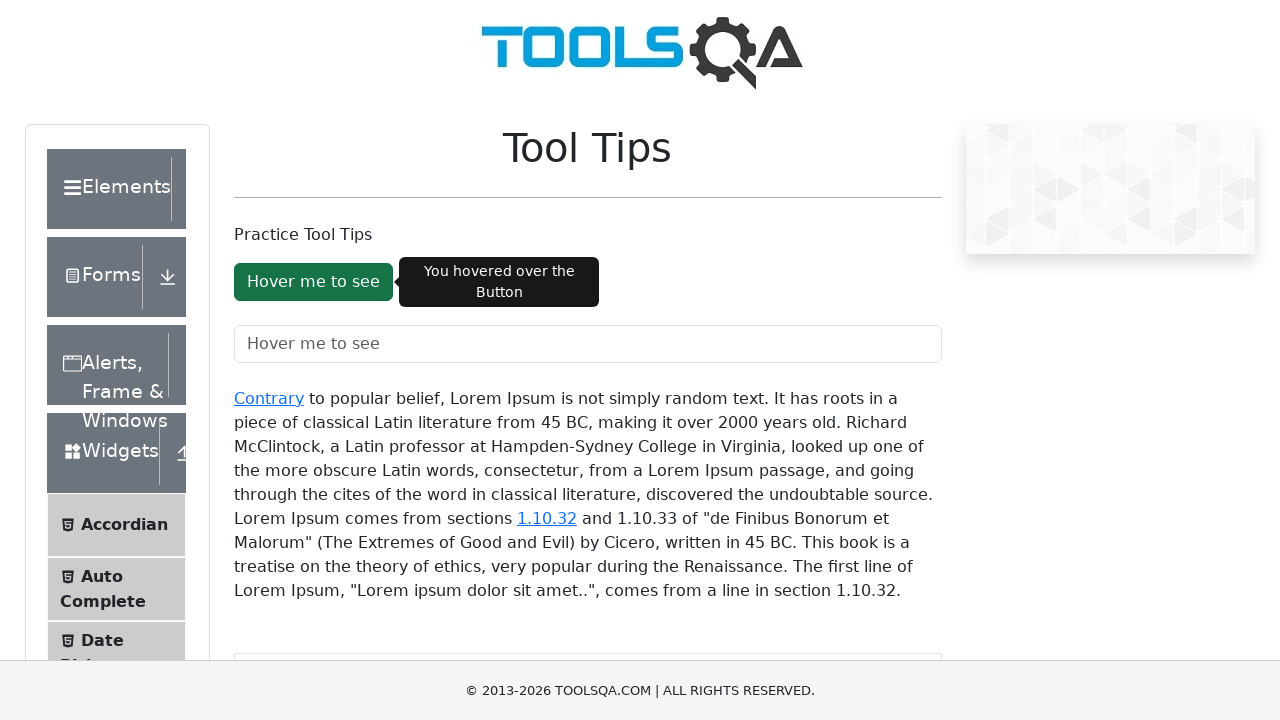

Hovered over text field to trigger its tooltip at (588, 344) on #toolTipTextField
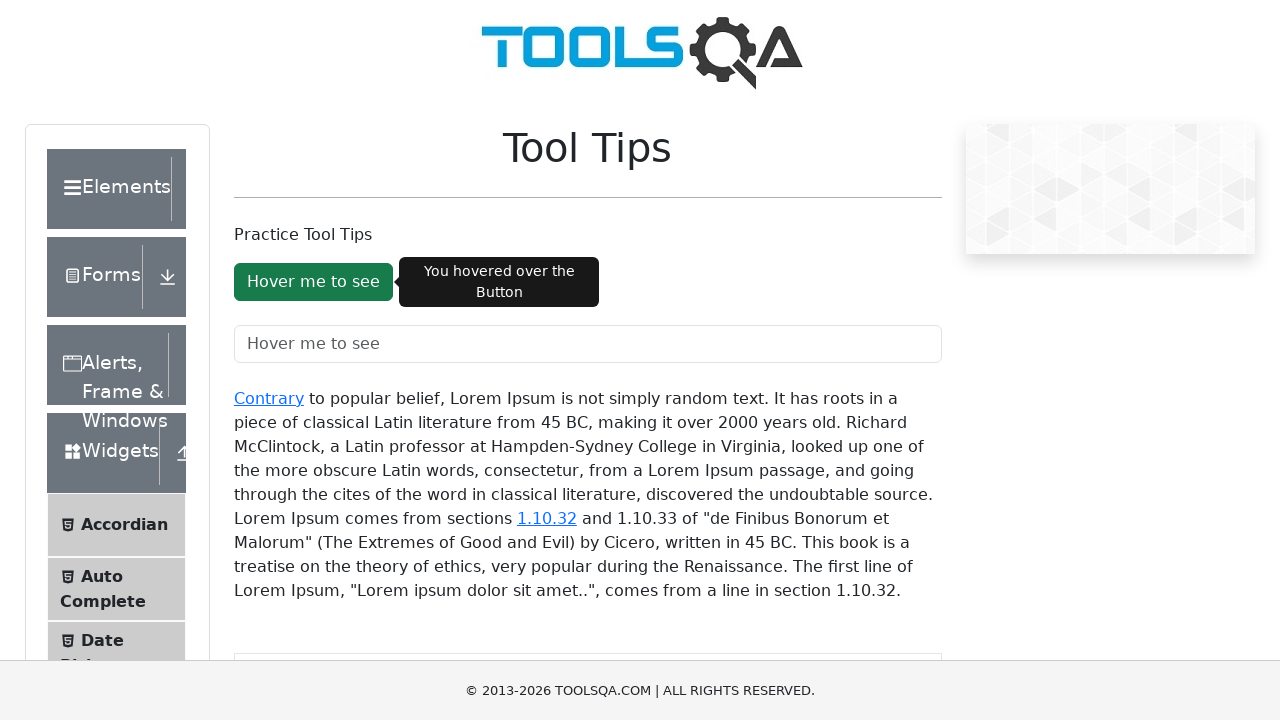

Waited for tooltip interaction to complete
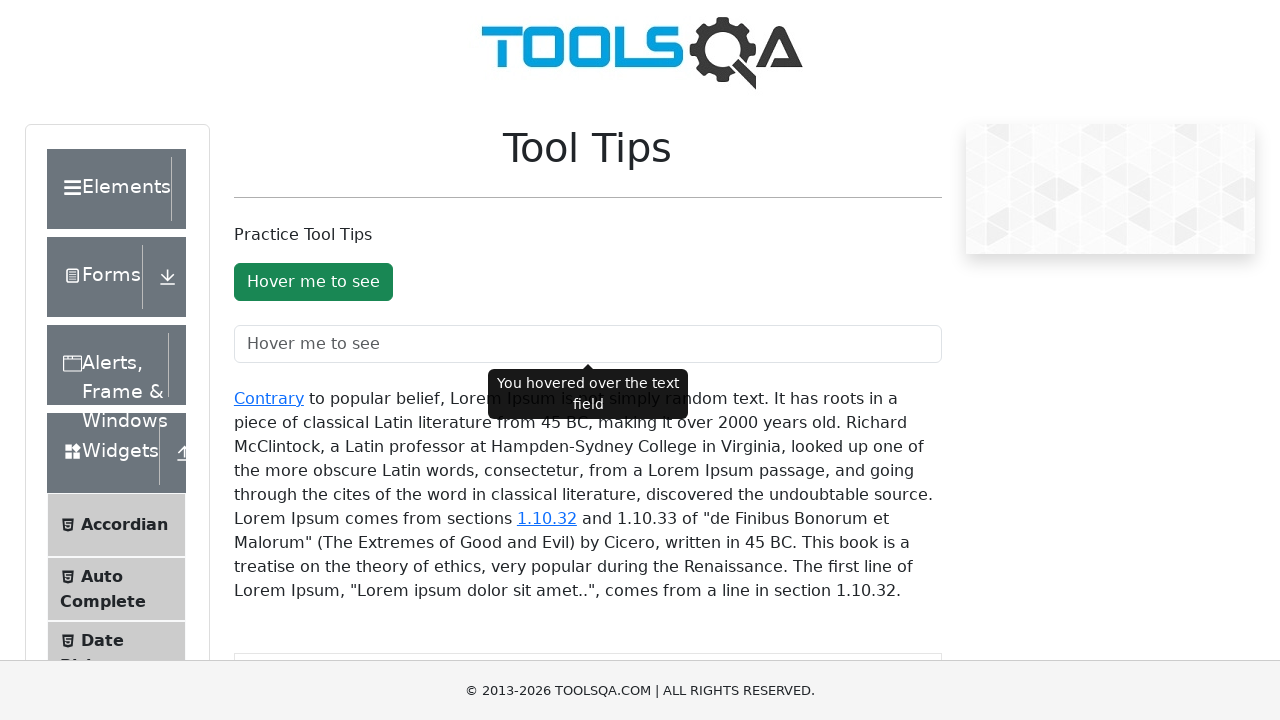

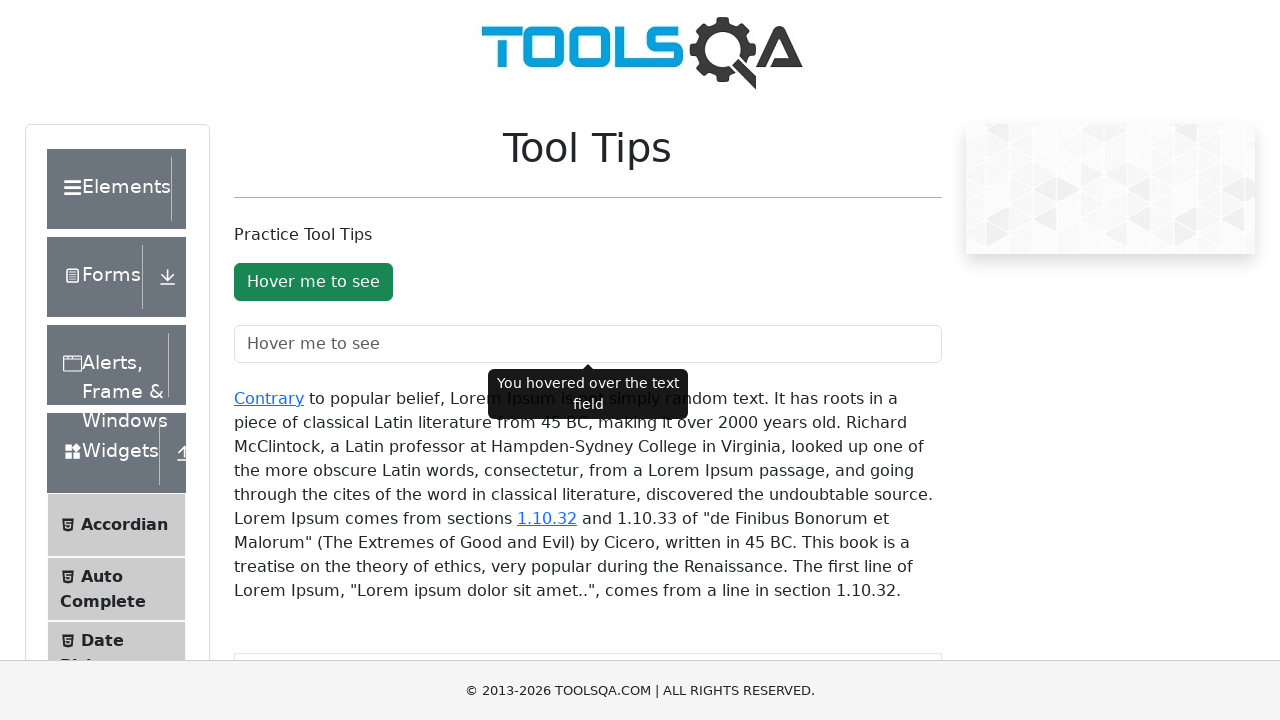